Tests e-commerce cart functionality by adding a product to cart, viewing the cart, and proceeding to checkout page

Starting URL: https://practice.automationtesting.in/

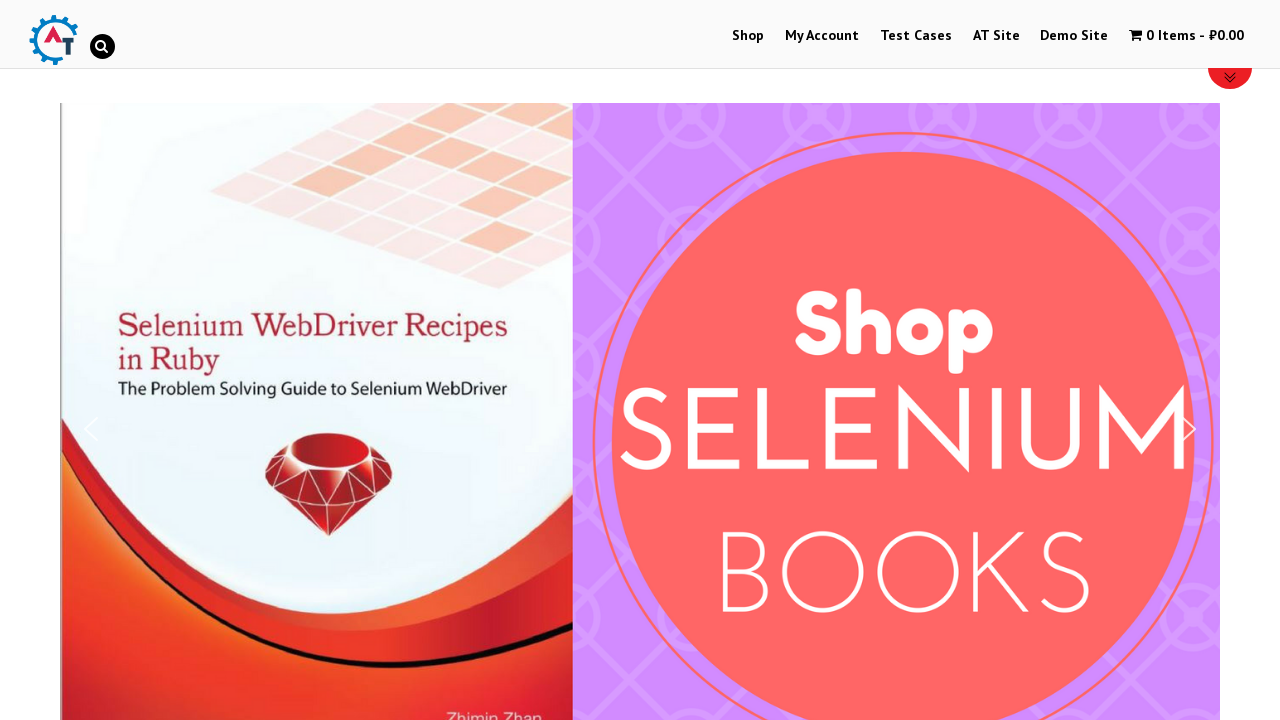

Cart icon element is present on the page
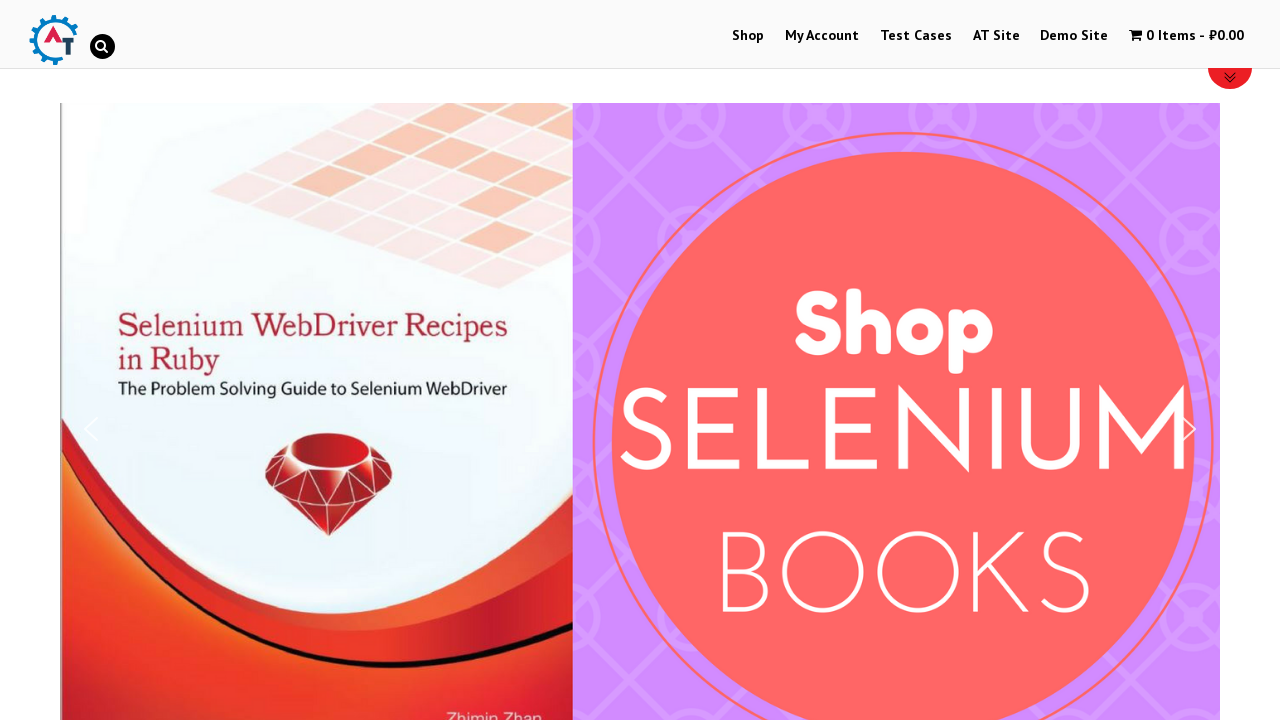

Located 'Add to Cart' button for product
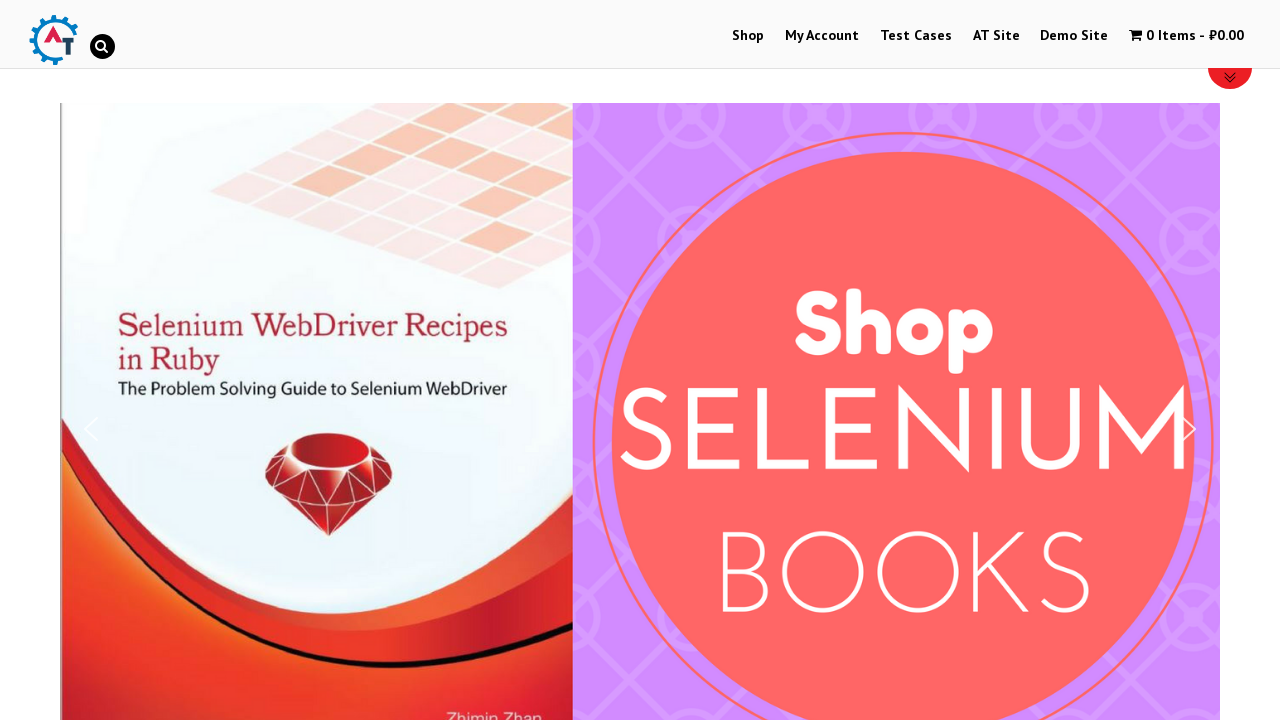

Scrolled 'Add to Cart' button into view
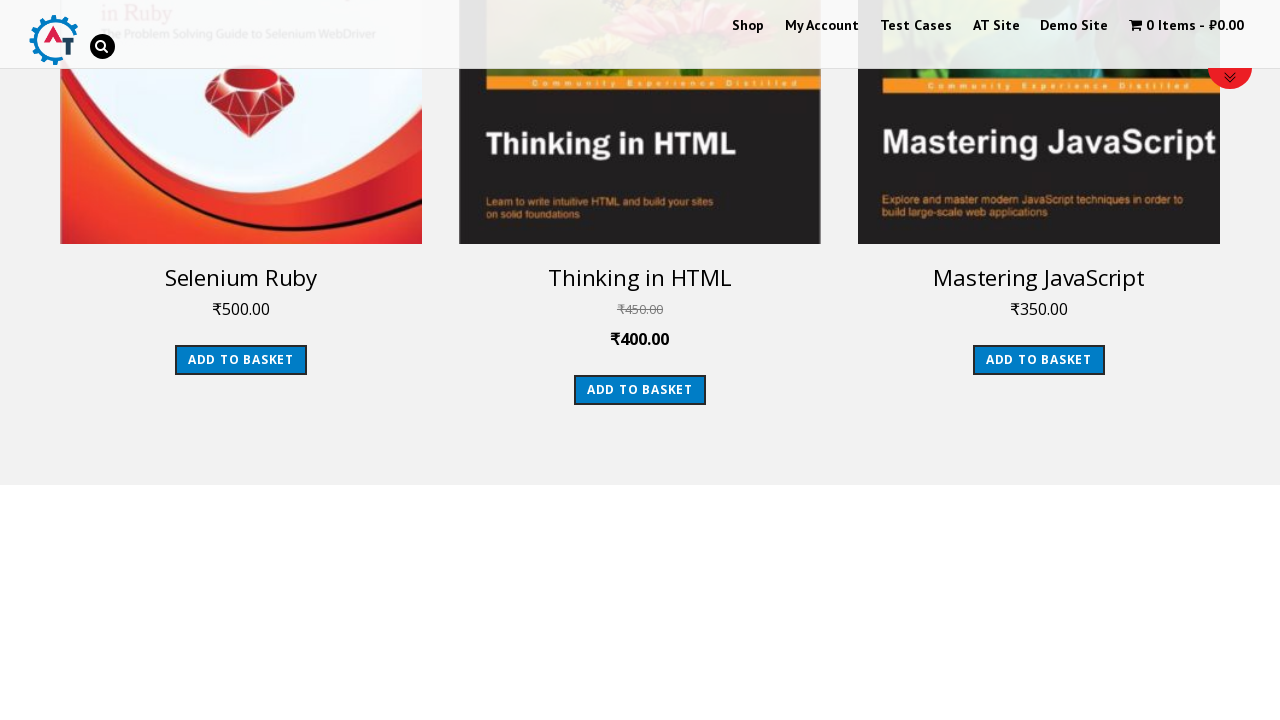

Clicked 'Add to Cart' button to add product to cart at (241, 360) on xpath=//a[@href='/?add-to-cart=160'][@rel='nofollow']
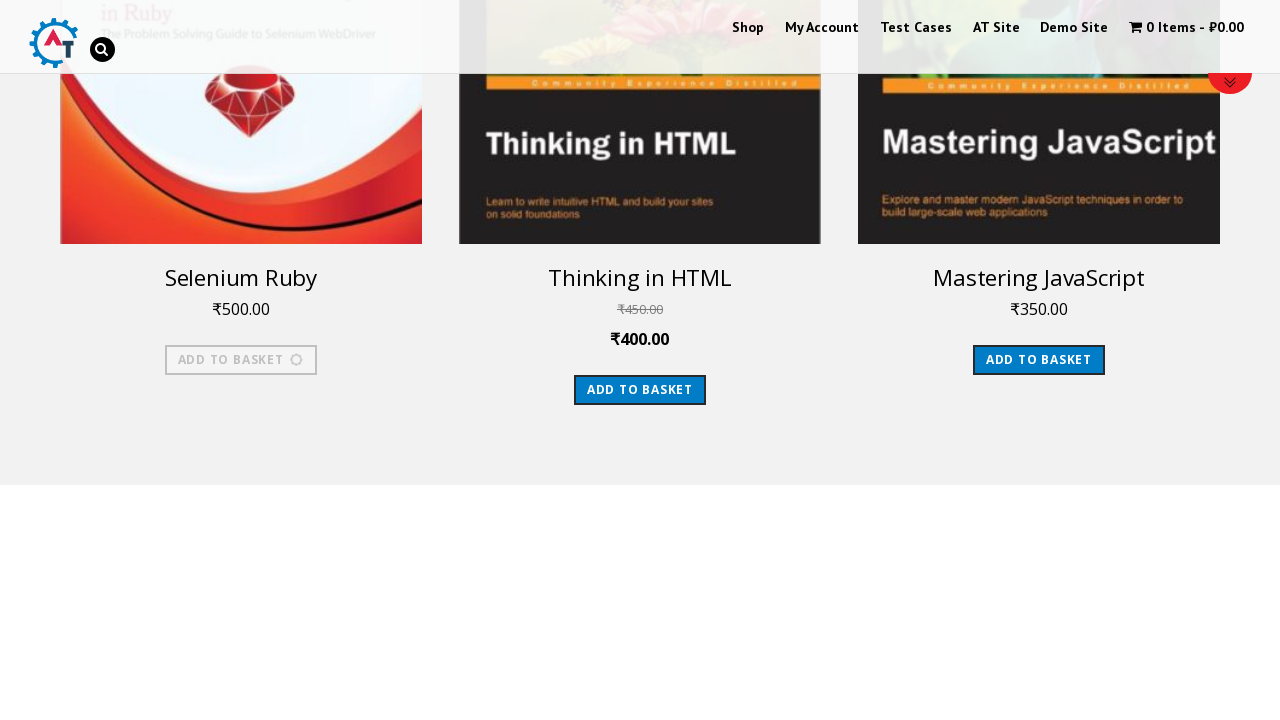

Clicked cart contents to view cart at (1158, 28) on xpath=//span[@class='cartcontents']
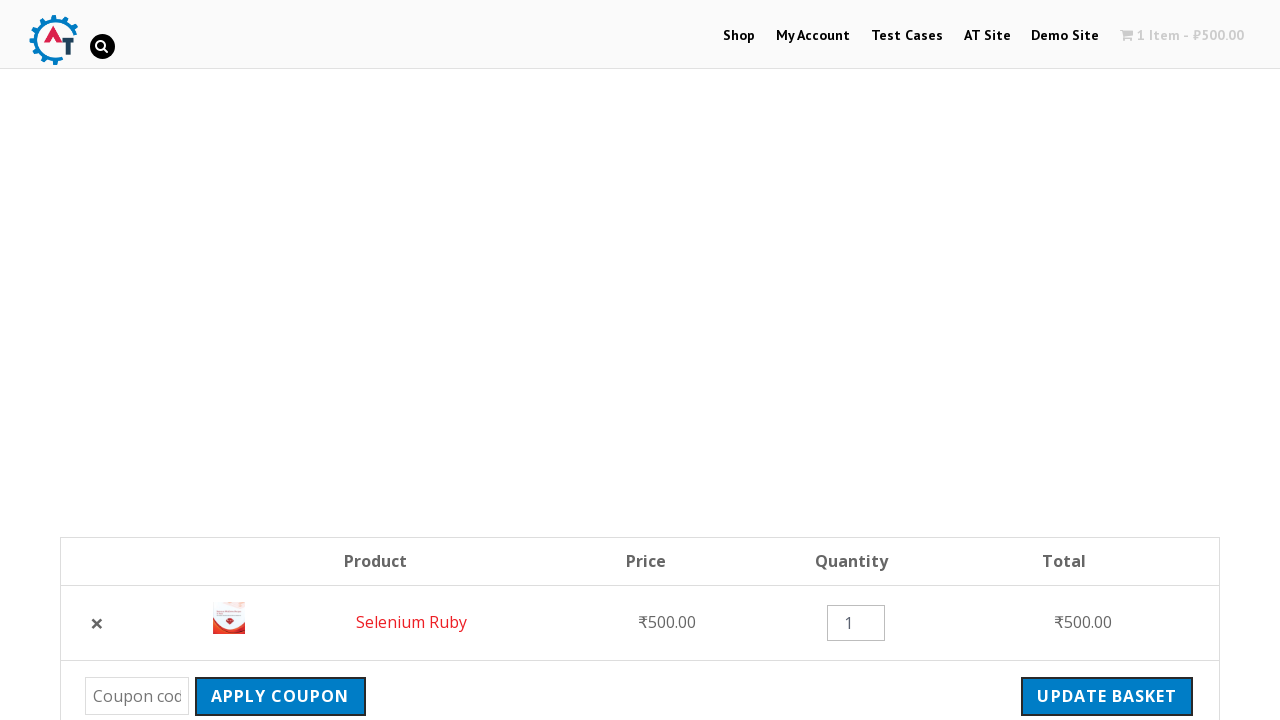

Refreshed the page
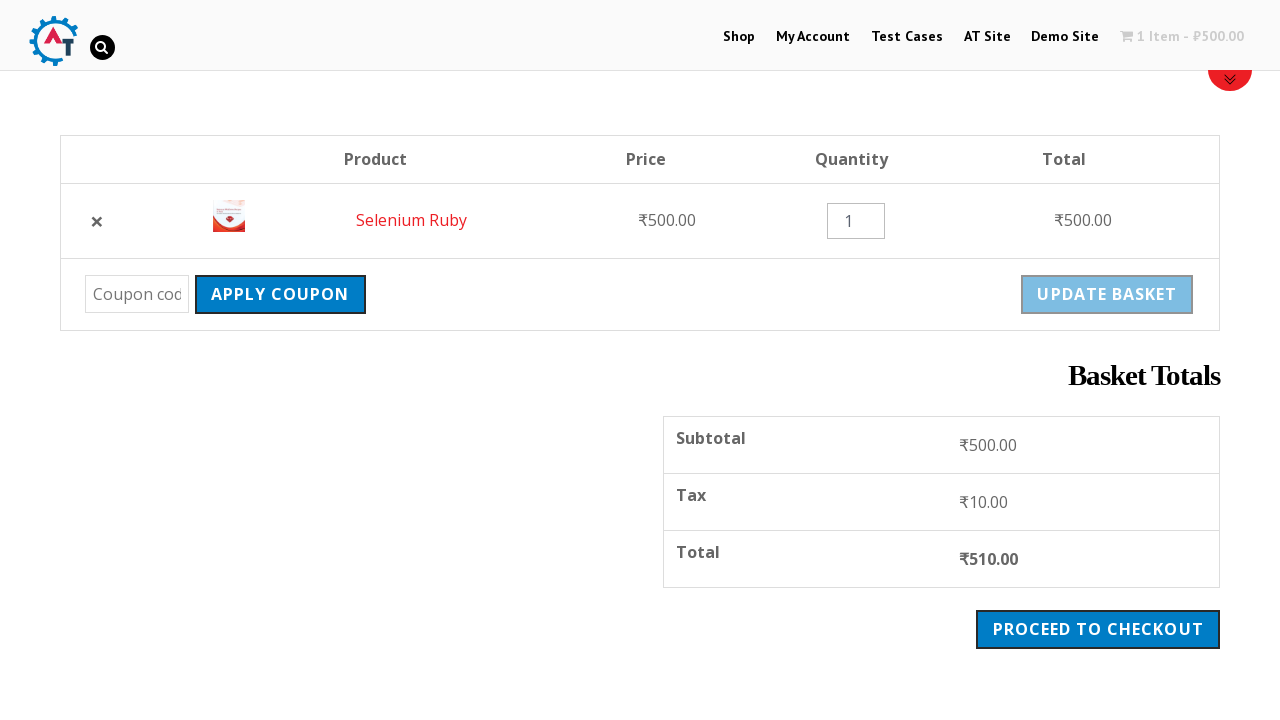

Clicked cart contents again to view cart at (1158, 36) on xpath=//span[@class='cartcontents']
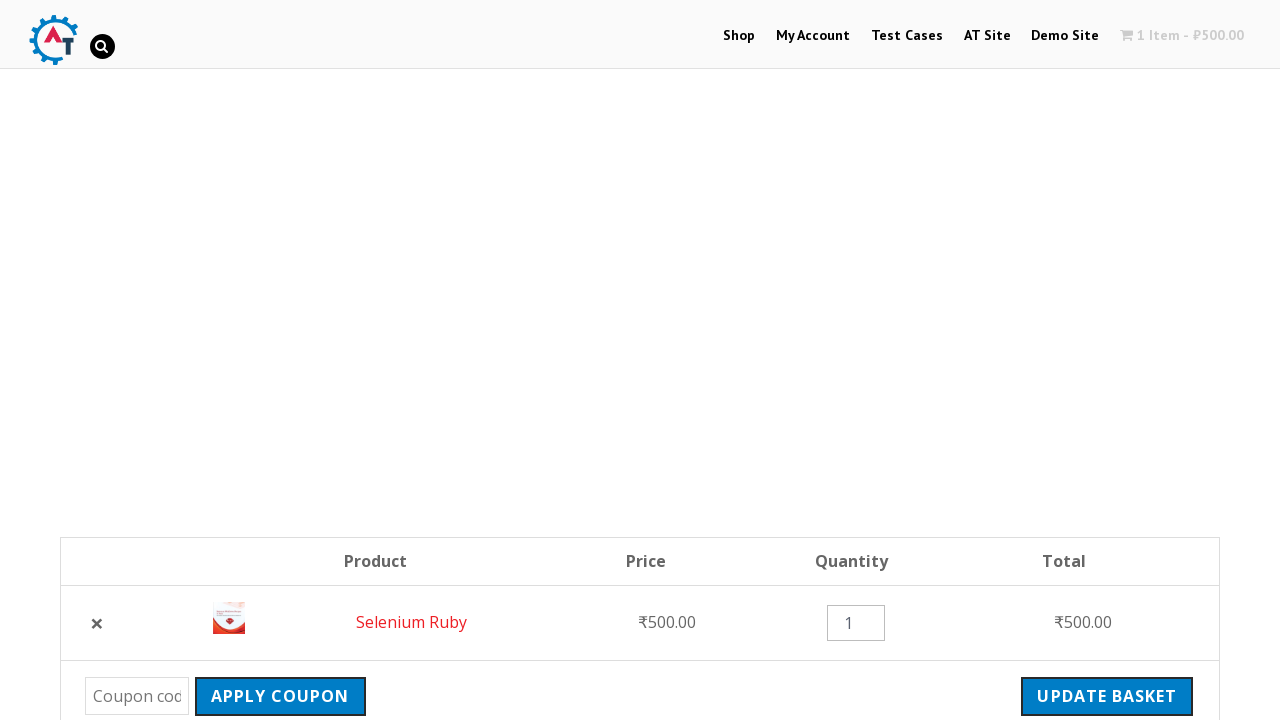

Refreshed the page again
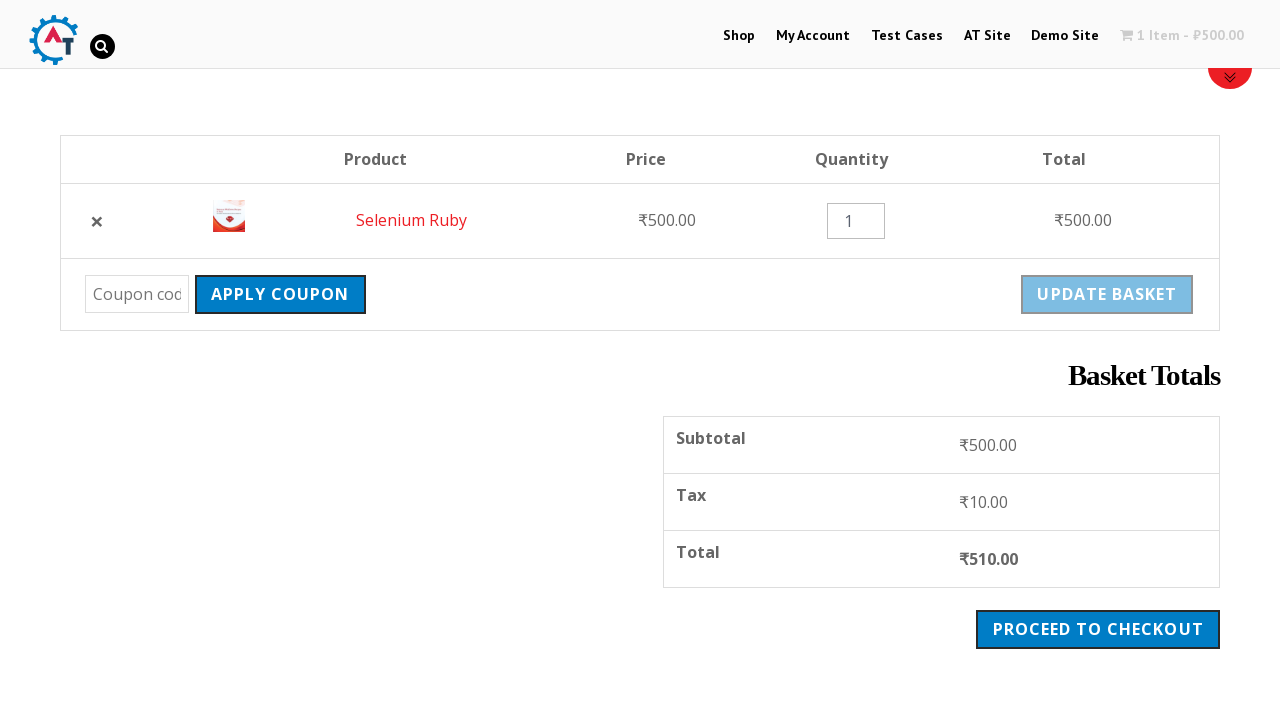

Clicked checkout button to proceed to checkout page at (1098, 629) on xpath=//a[contains(@class,'checkout-button')]
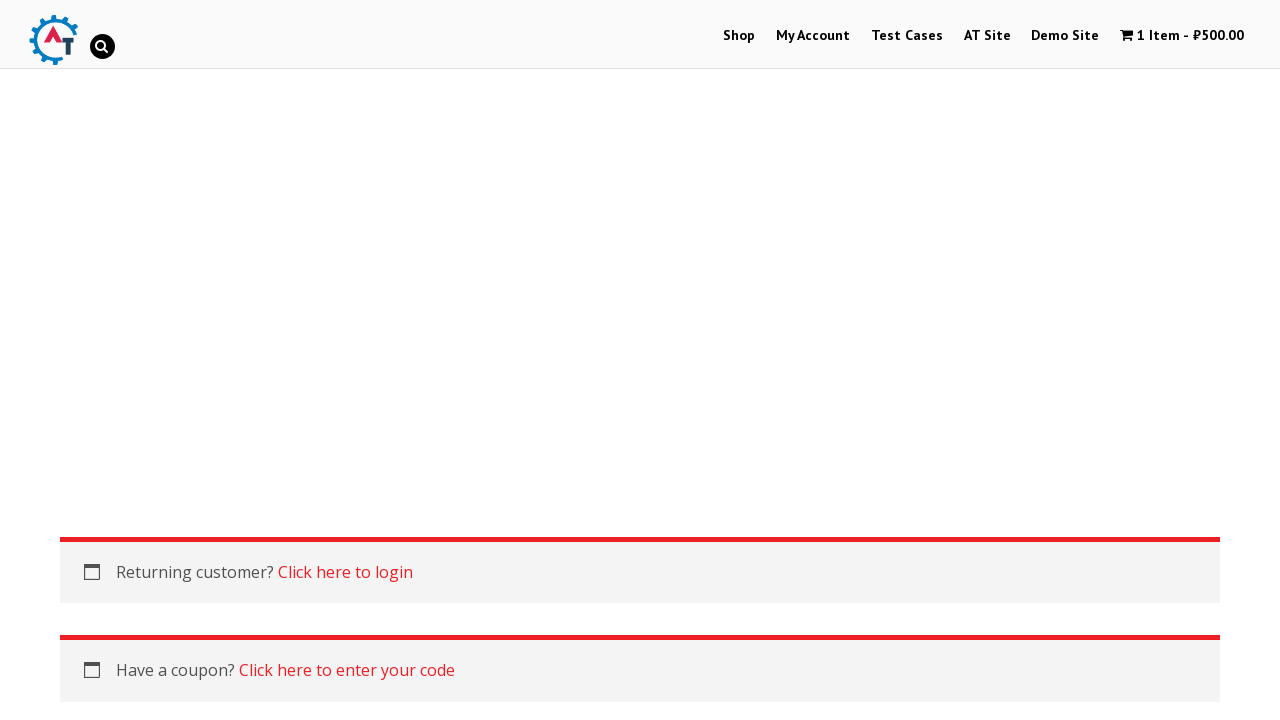

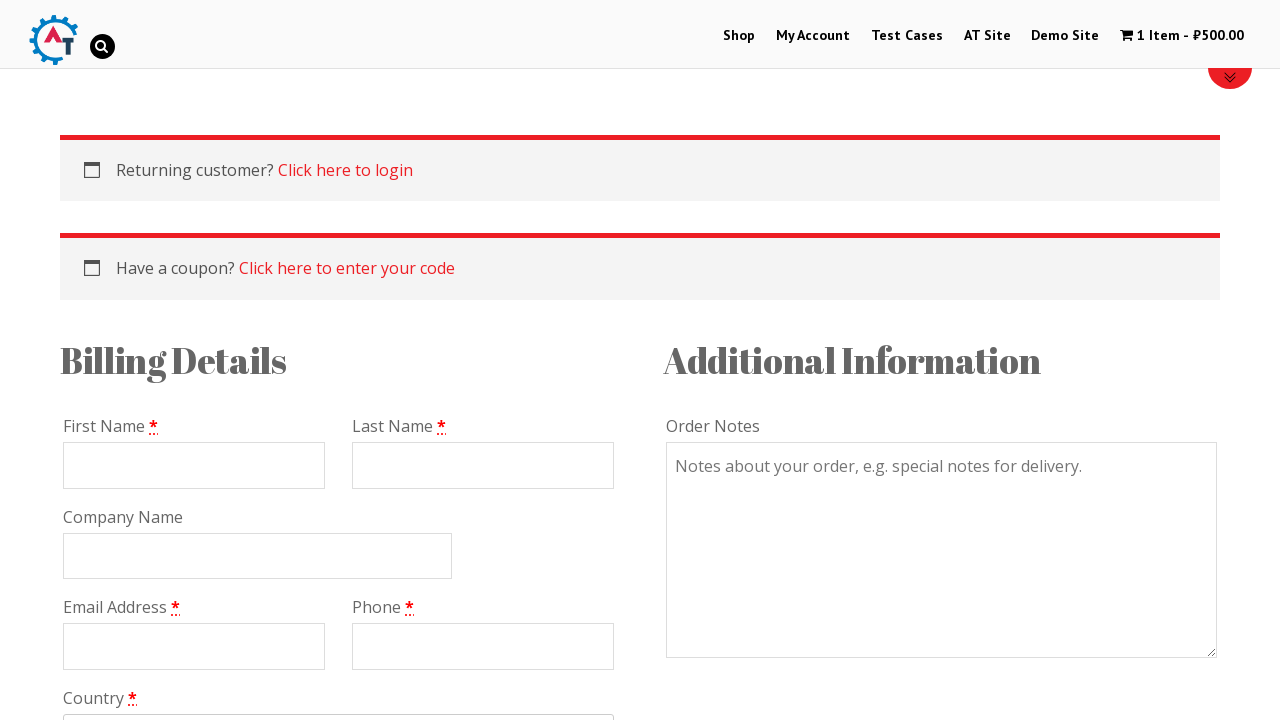